Injects a todo item into localStorage using WebStorage API, then navigates to the todo list page and verifies the item appears in the list.

Starting URL: https://eviltester.github.io/simpletodolist/todolists.html

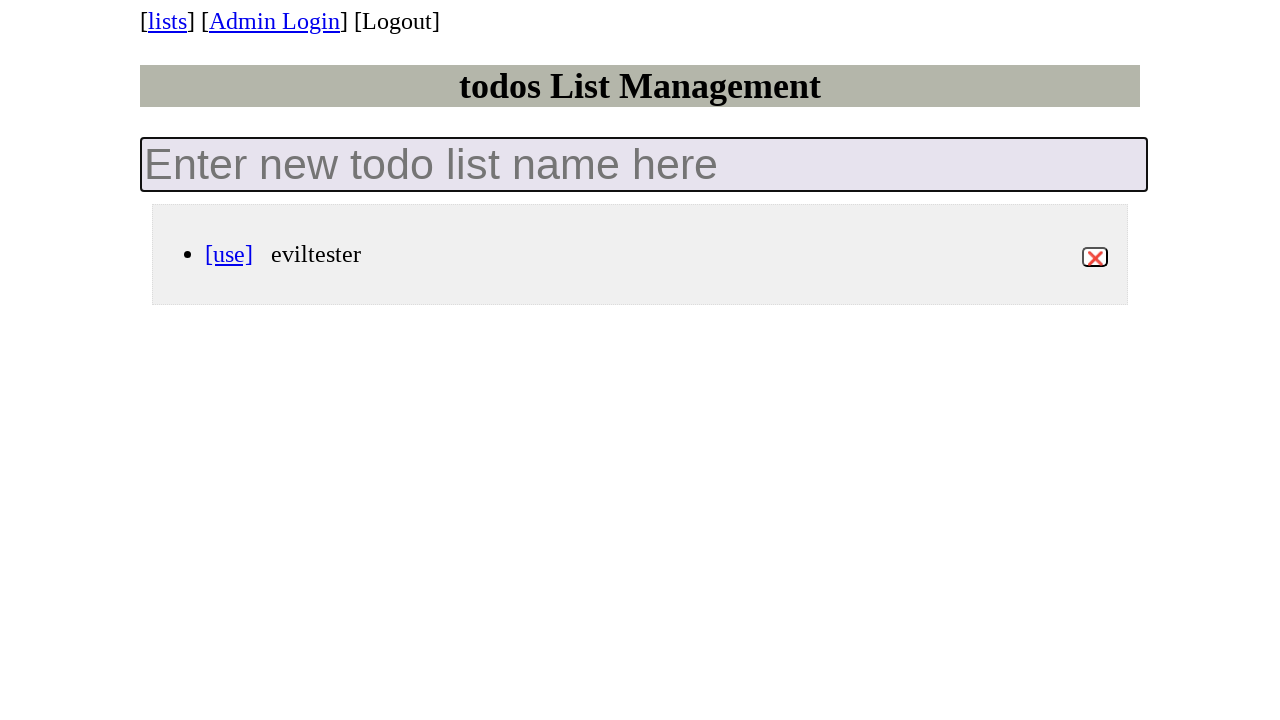

Retrieved existing todos from localStorage
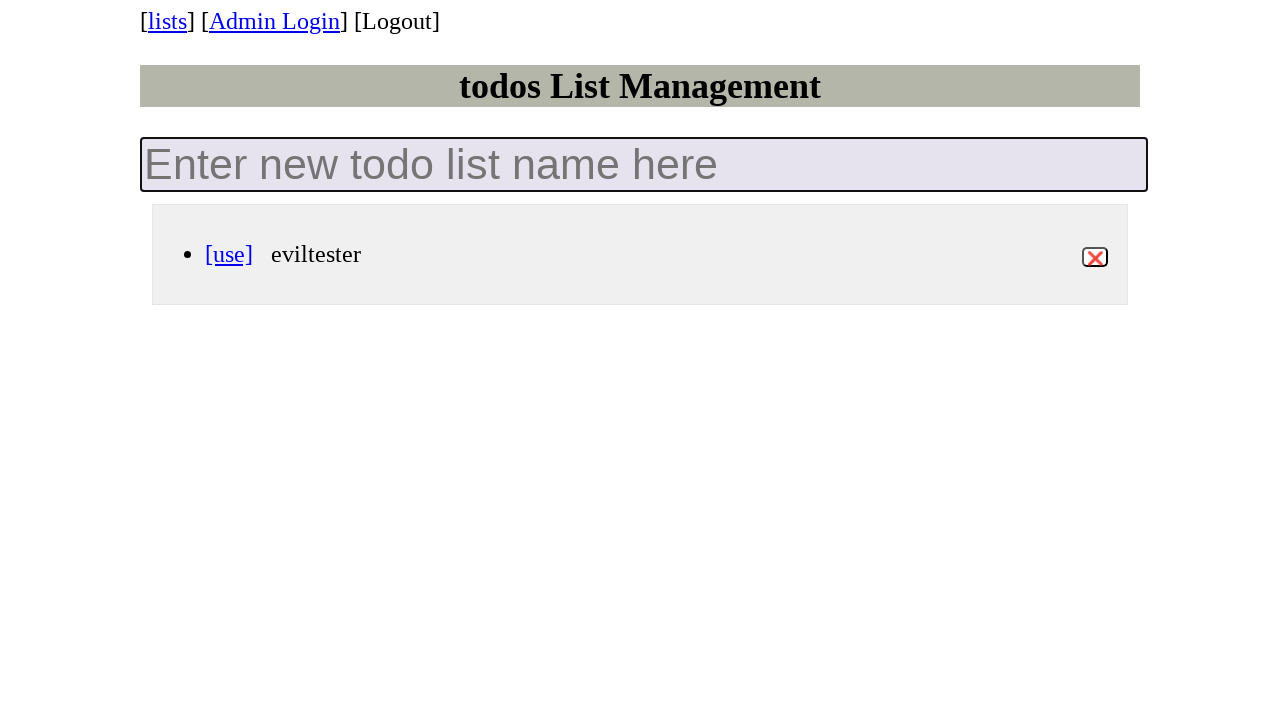

Created new todo object with title 'my newest todo'
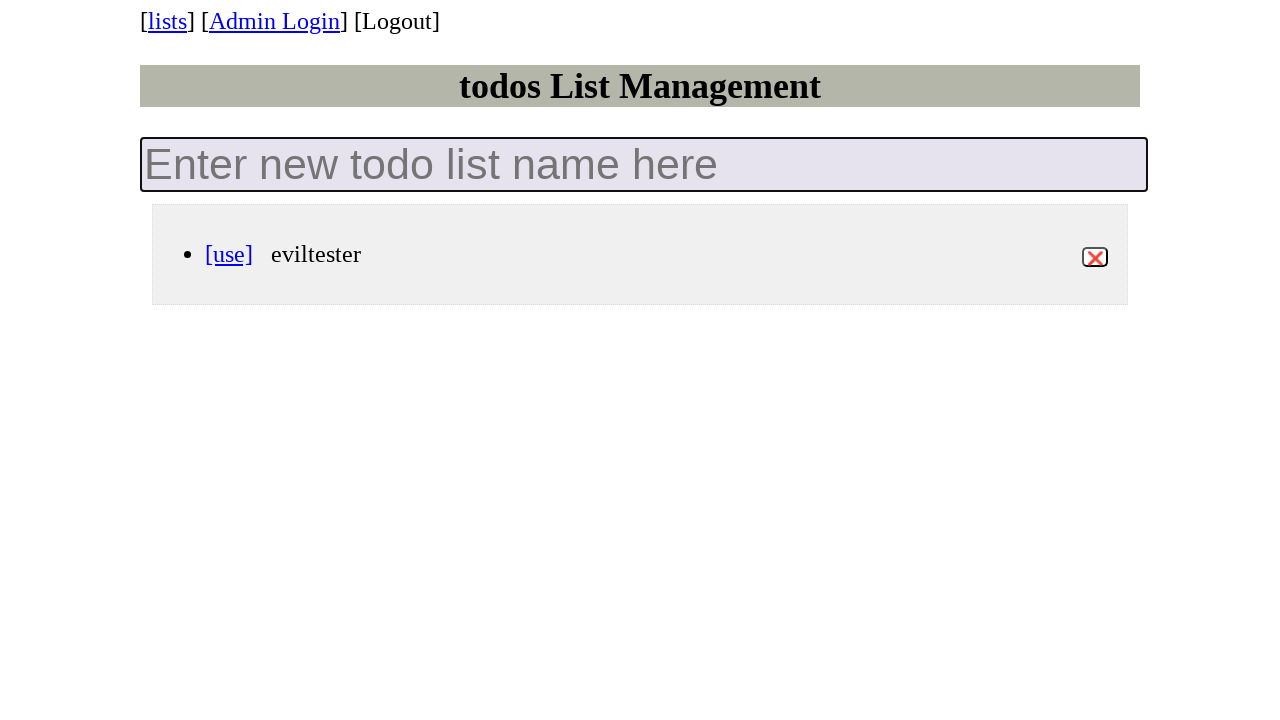

Appended new todo to existing todos list
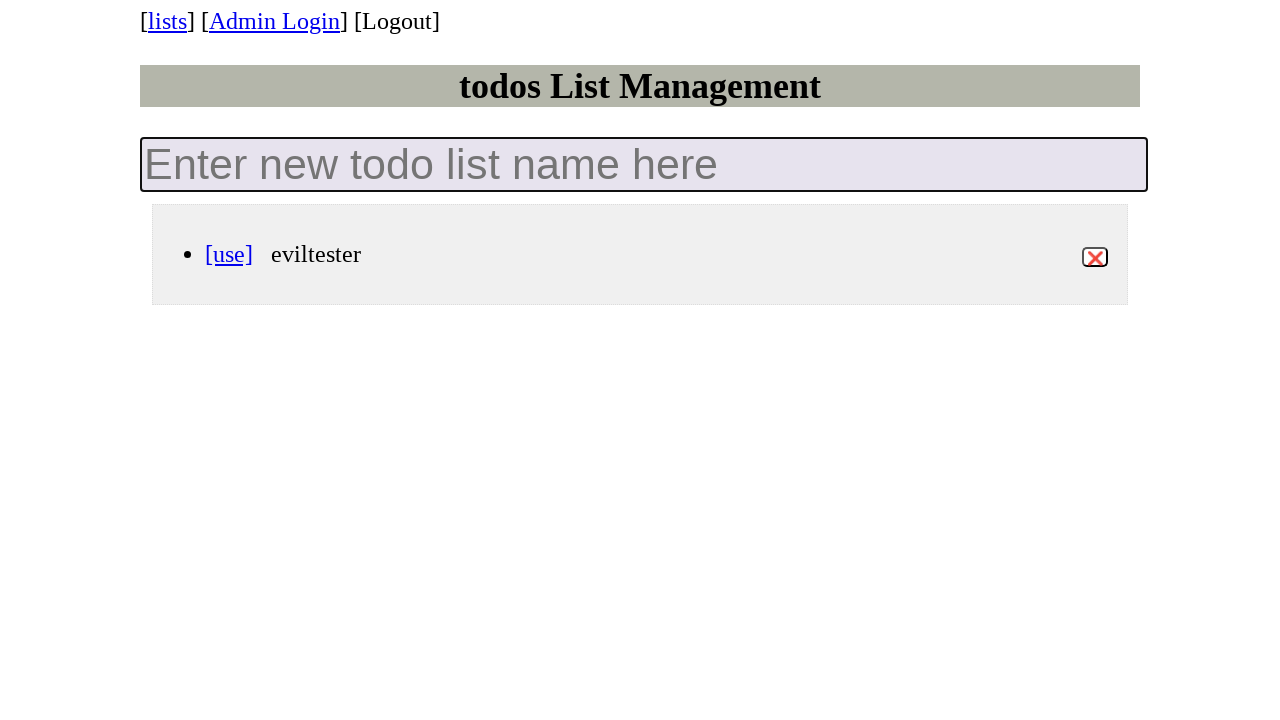

Injected updated todos list back into localStorage
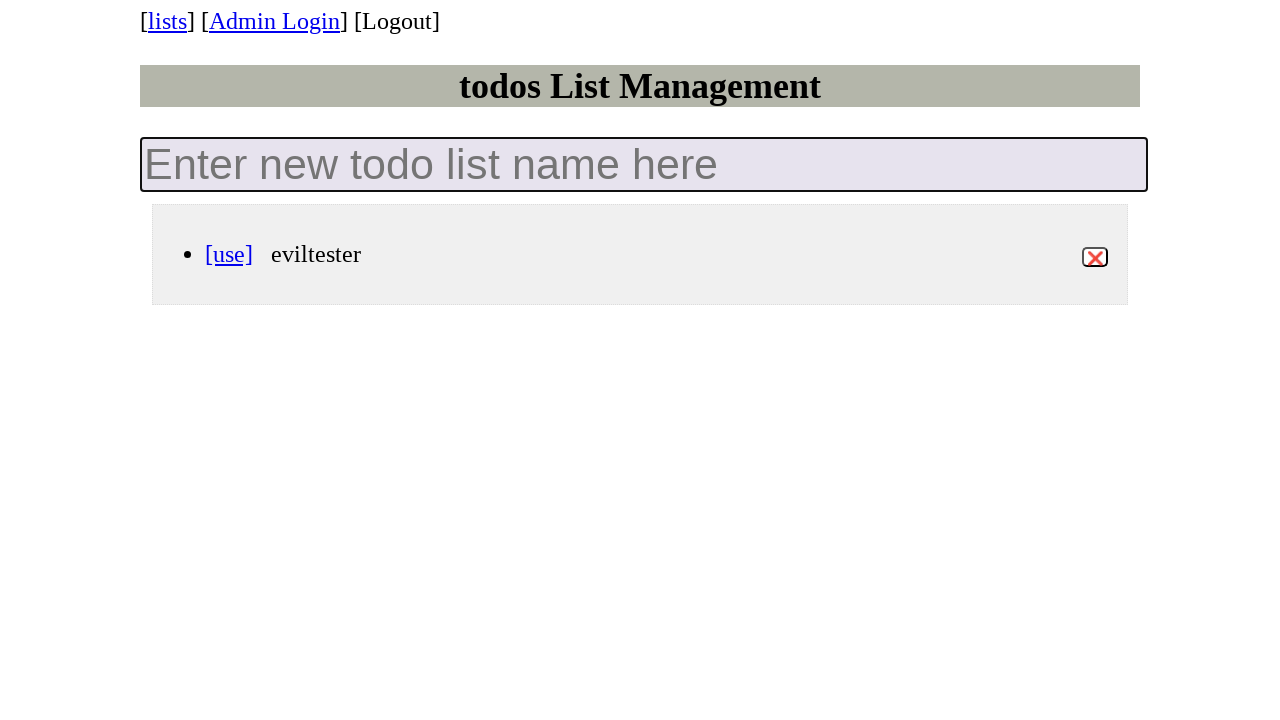

Navigated to todo list page
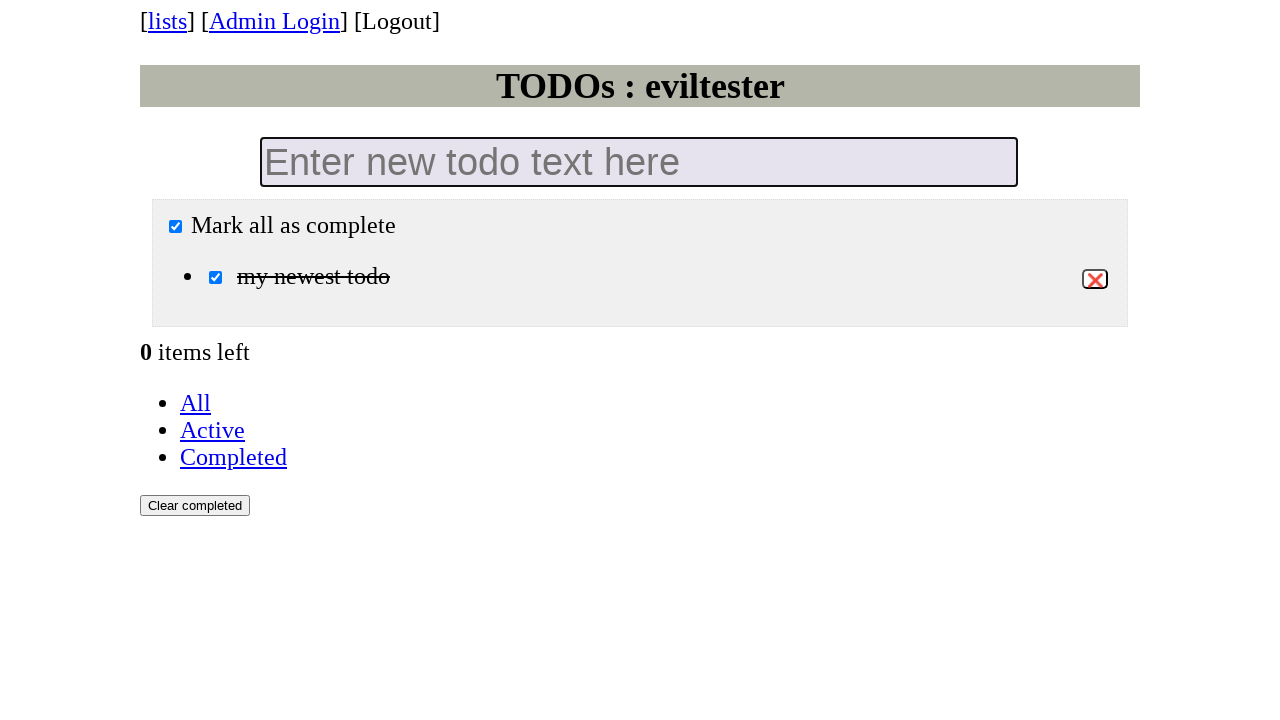

Waited for todo list items to appear on the page
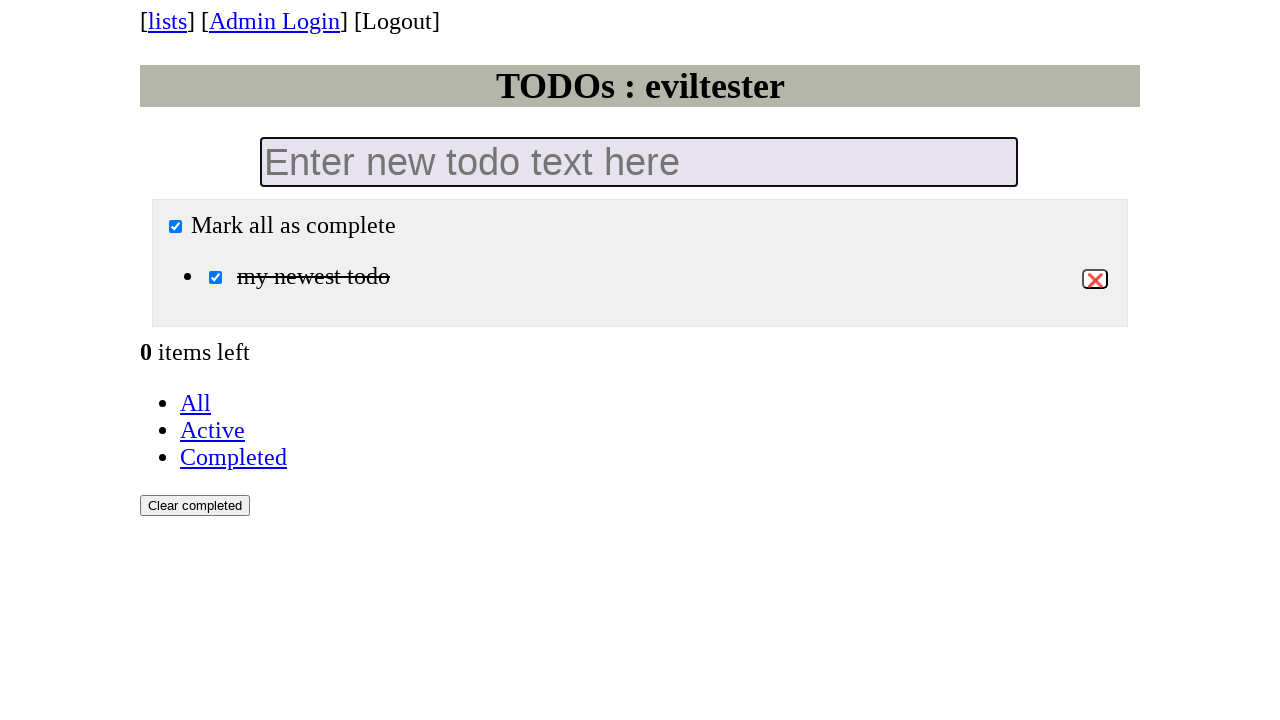

Located all todo list items on the page
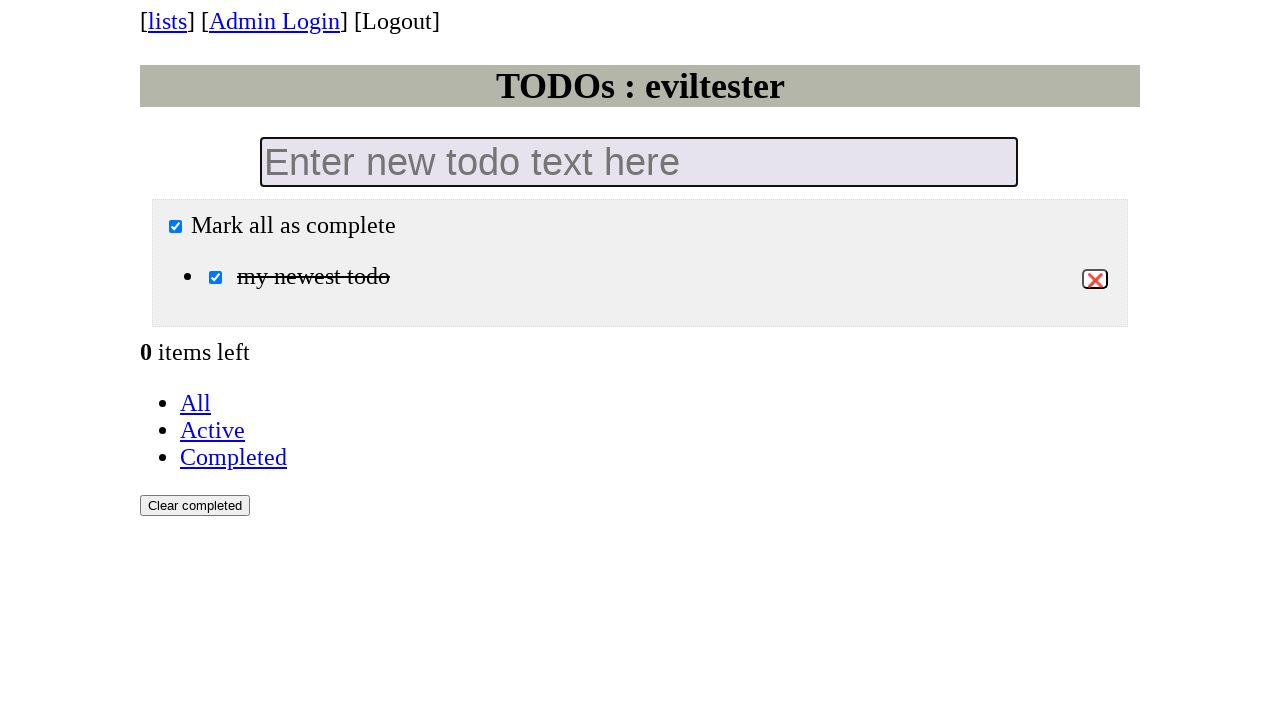

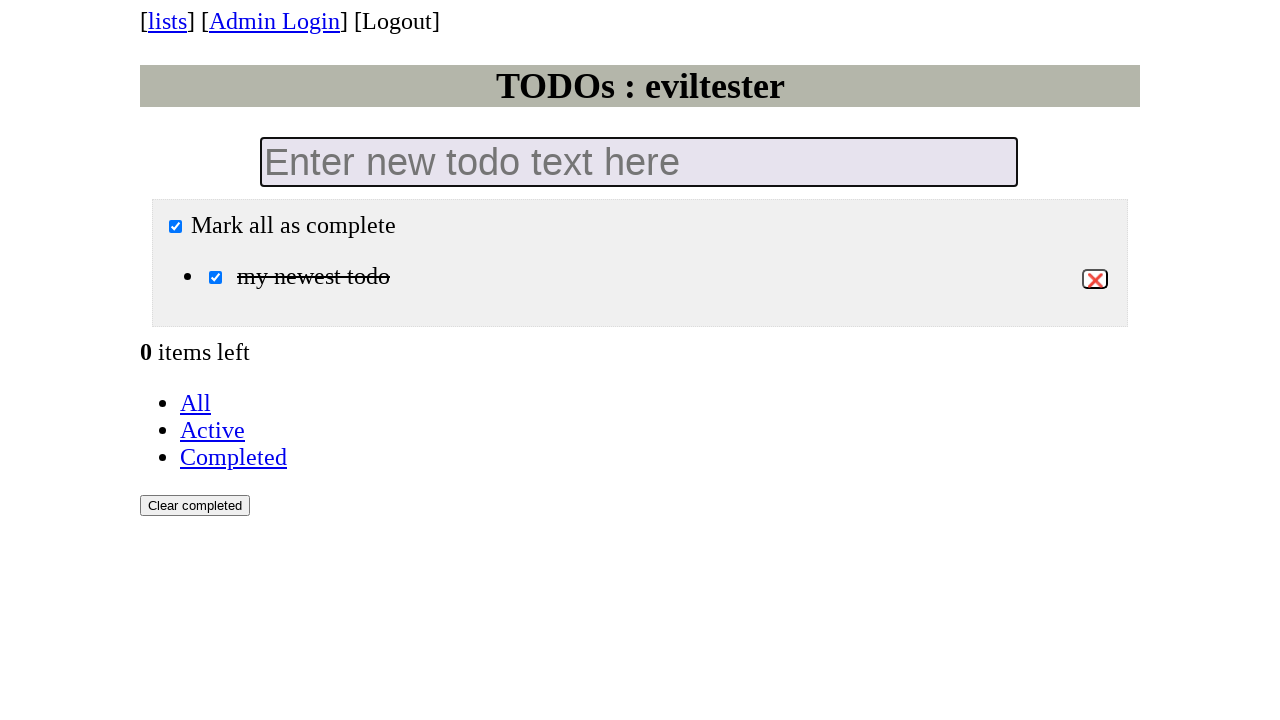